Tests drag and drop functionality by dragging column A to column B using click-and-hold action, then verifies the columns have swapped their content.

Starting URL: https://the-internet.herokuapp.com/drag_and_drop

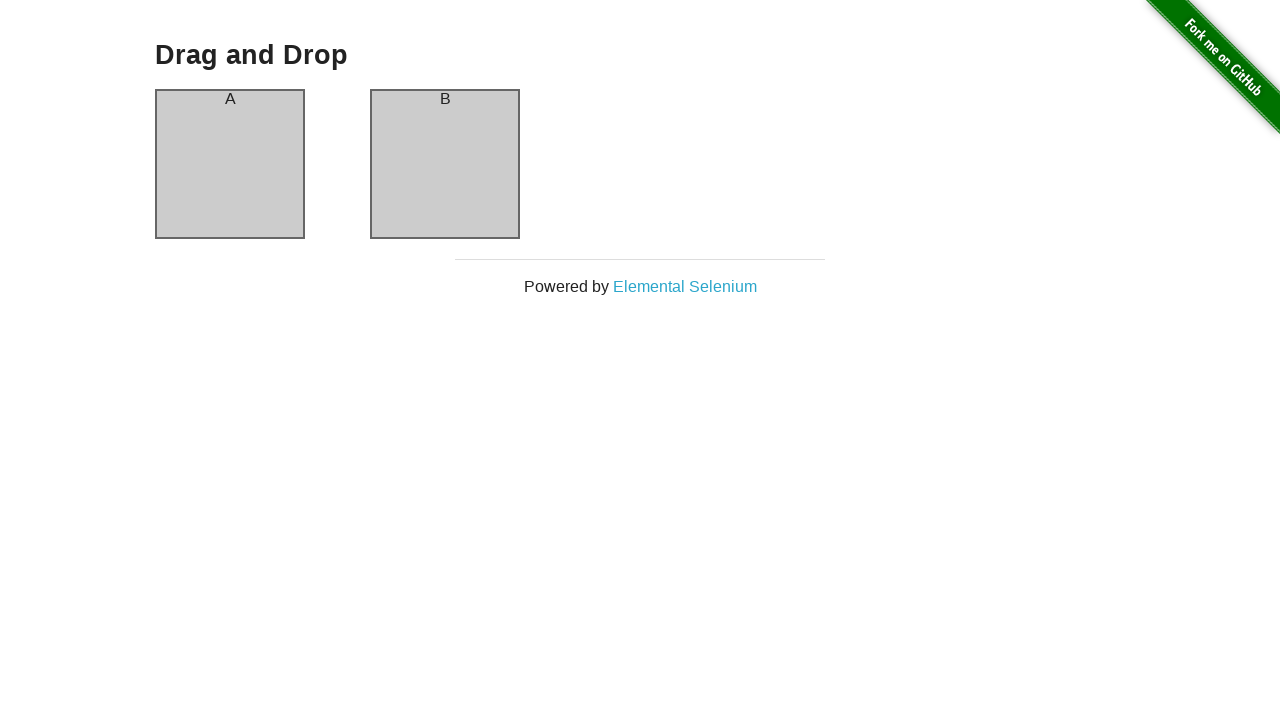

Waited for column A element to be present
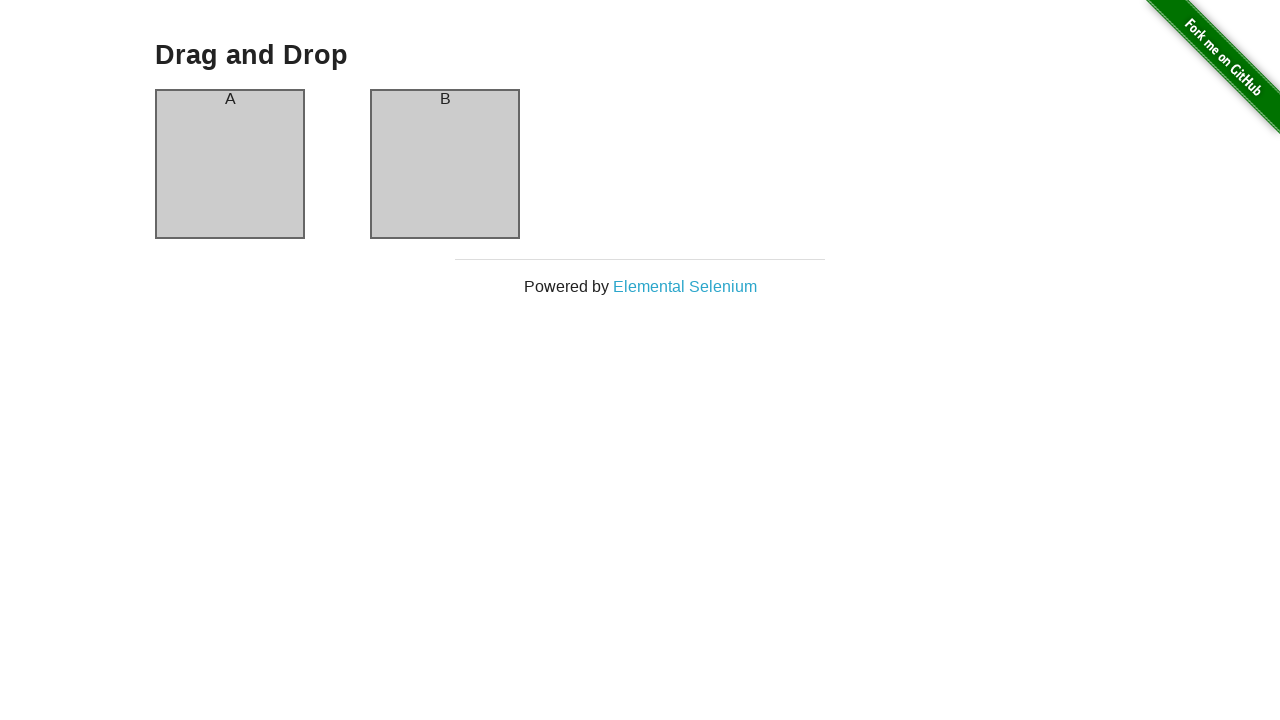

Verified column A contains text 'A'
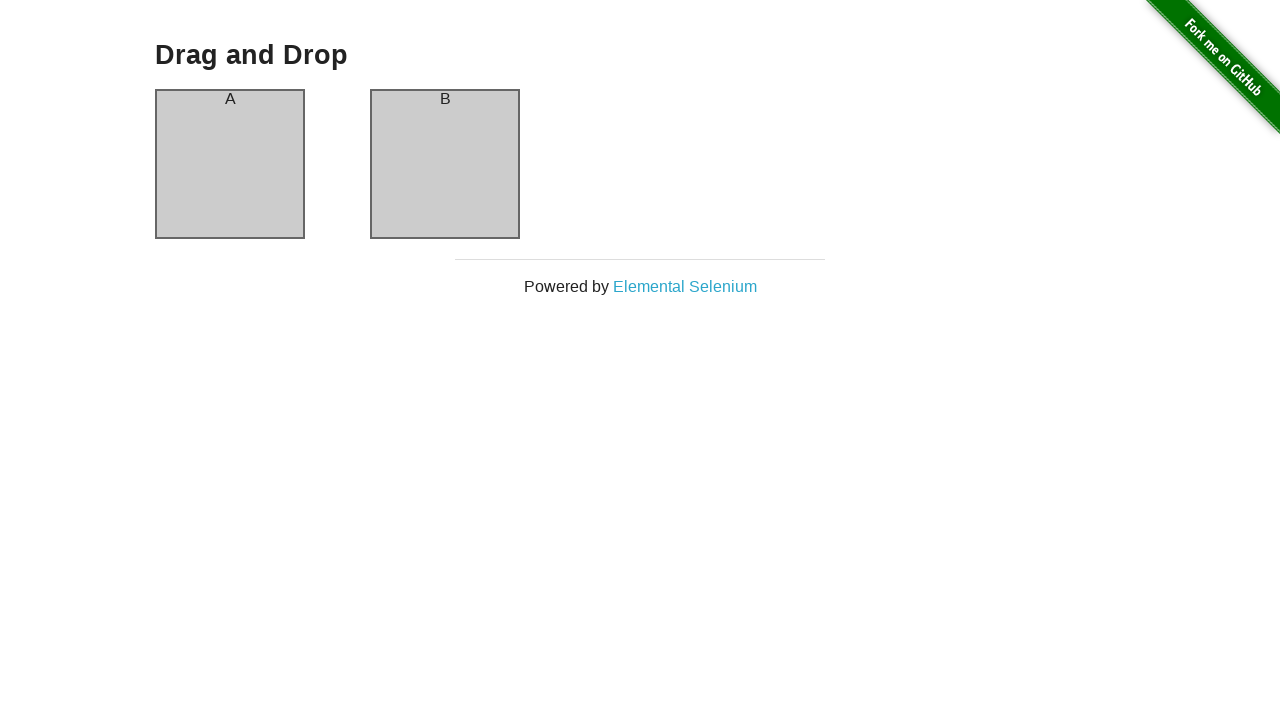

Verified column B contains text 'B'
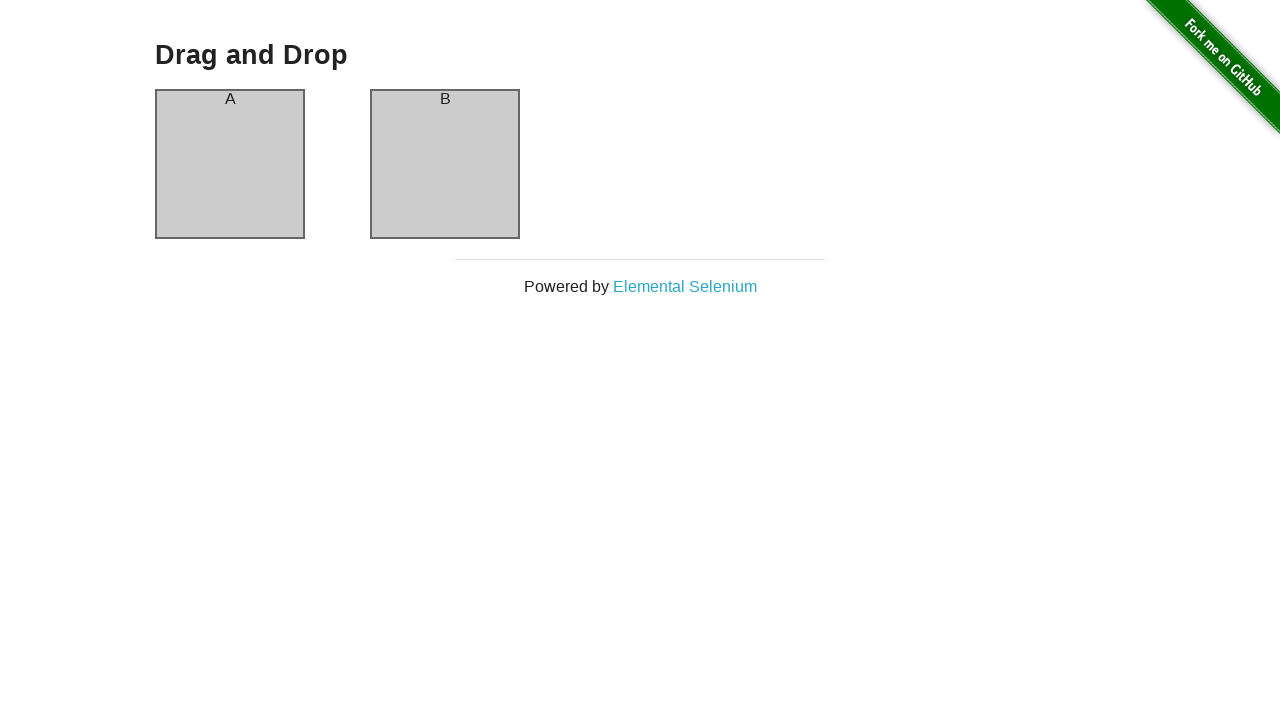

Dragged column A to column B using click-and-hold action at (445, 164)
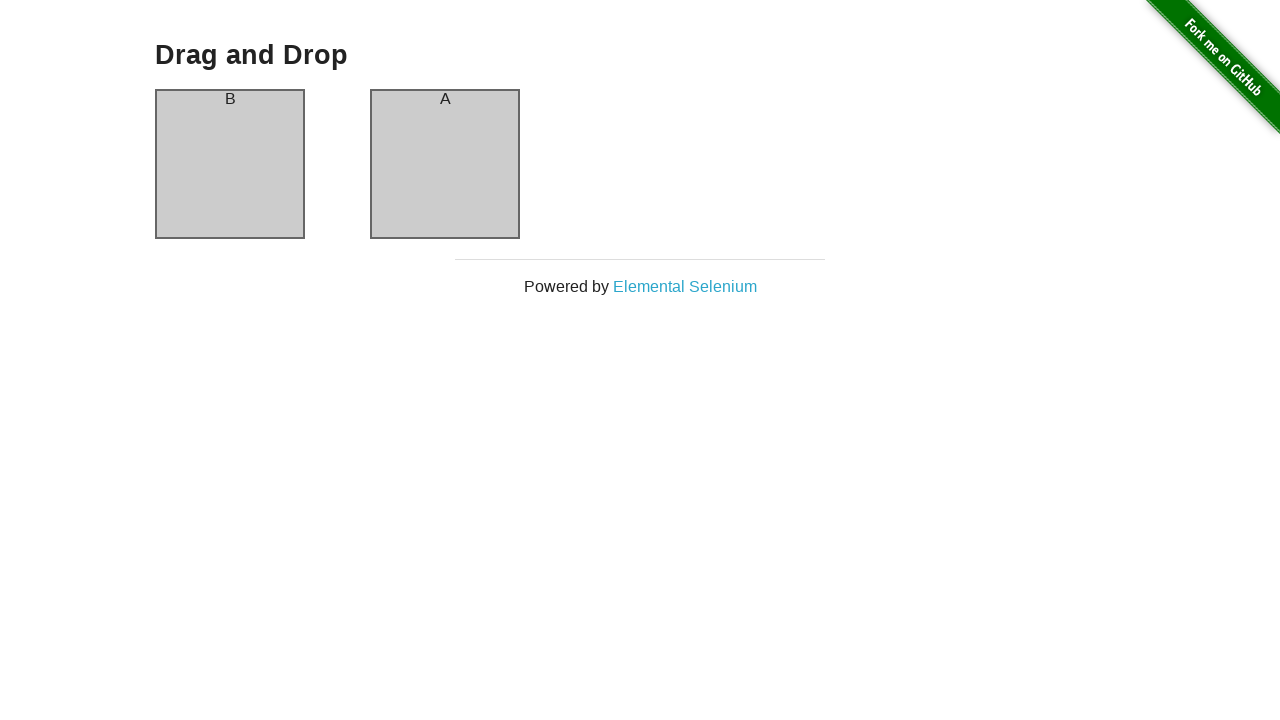

Waited 500ms for drag and drop animation to complete
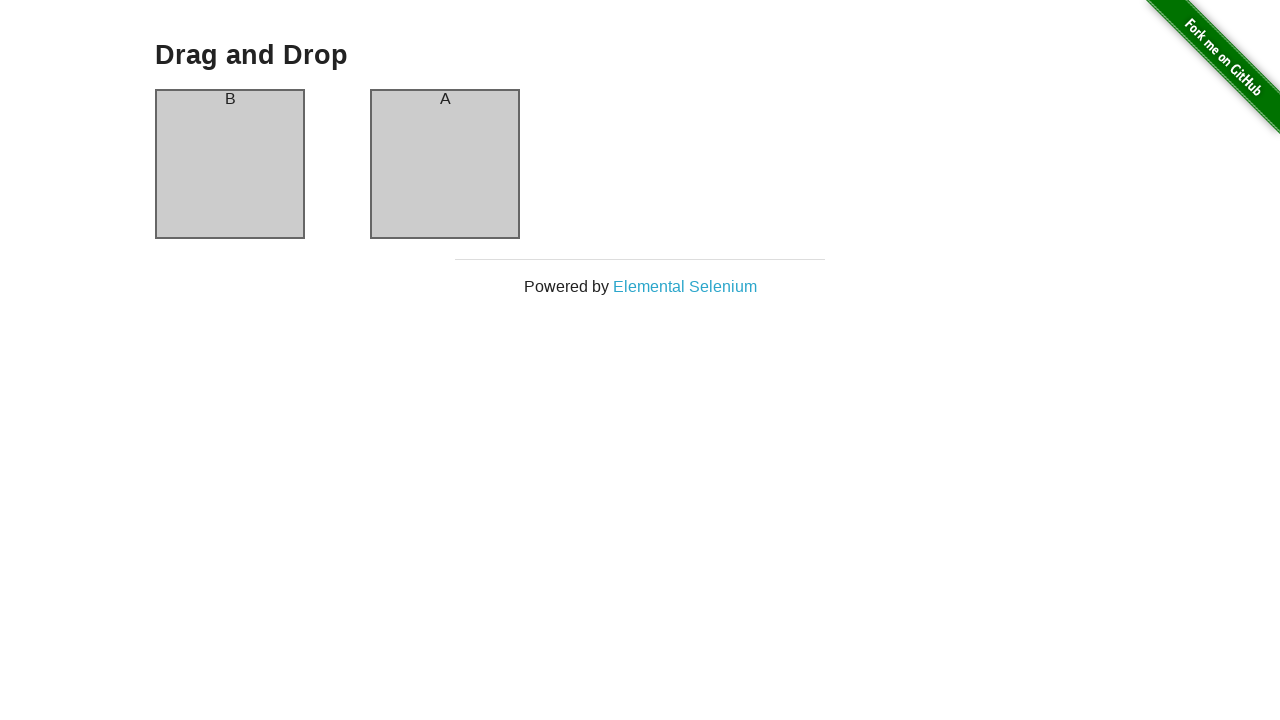

Verified column A now contains text 'B' after swap
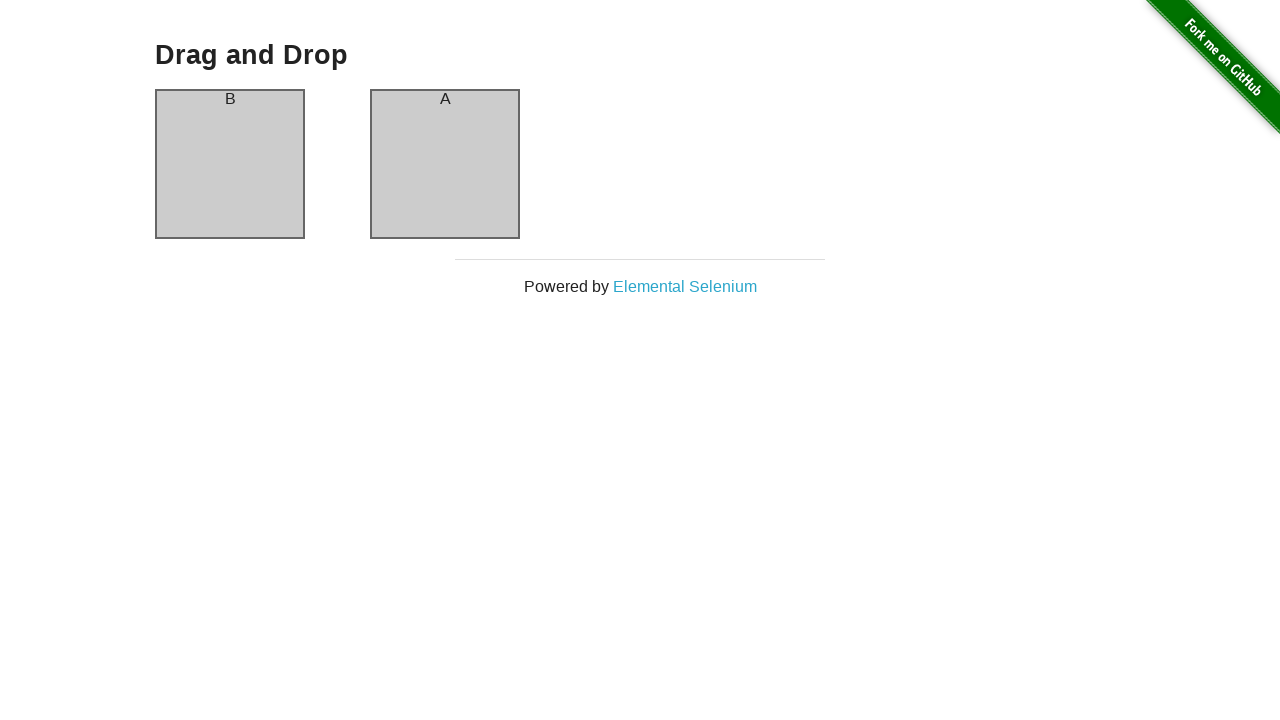

Verified column B now contains text 'A' after swap
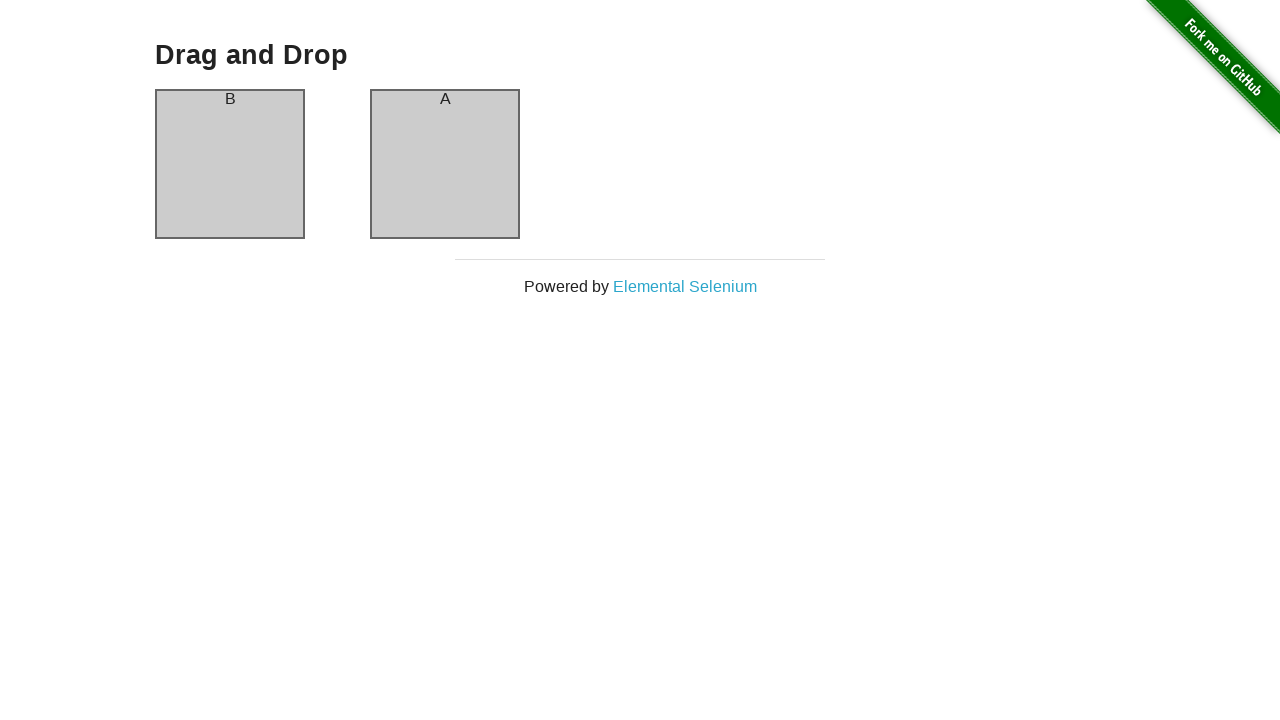

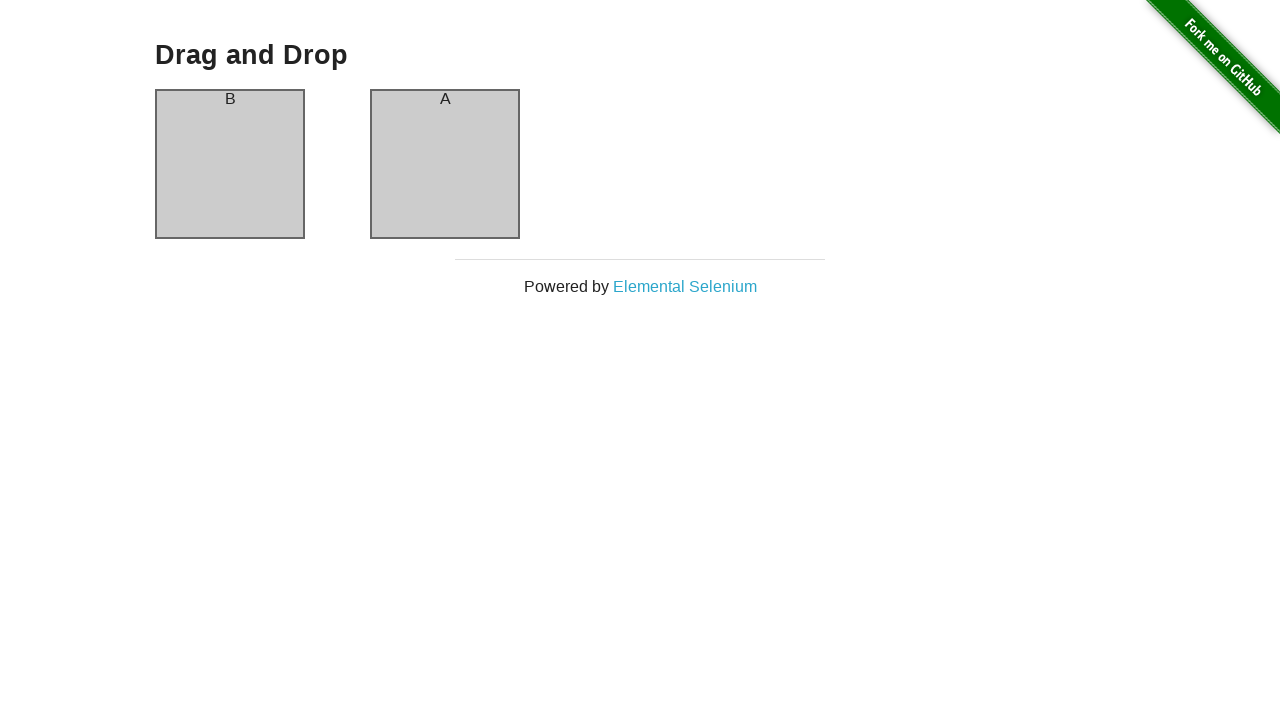